Tests the train search functionality on erail.in by entering source and destination stations (SCT to MAS), clicking the date filter, and verifying the train list table loads with results.

Starting URL: https://erail.in/

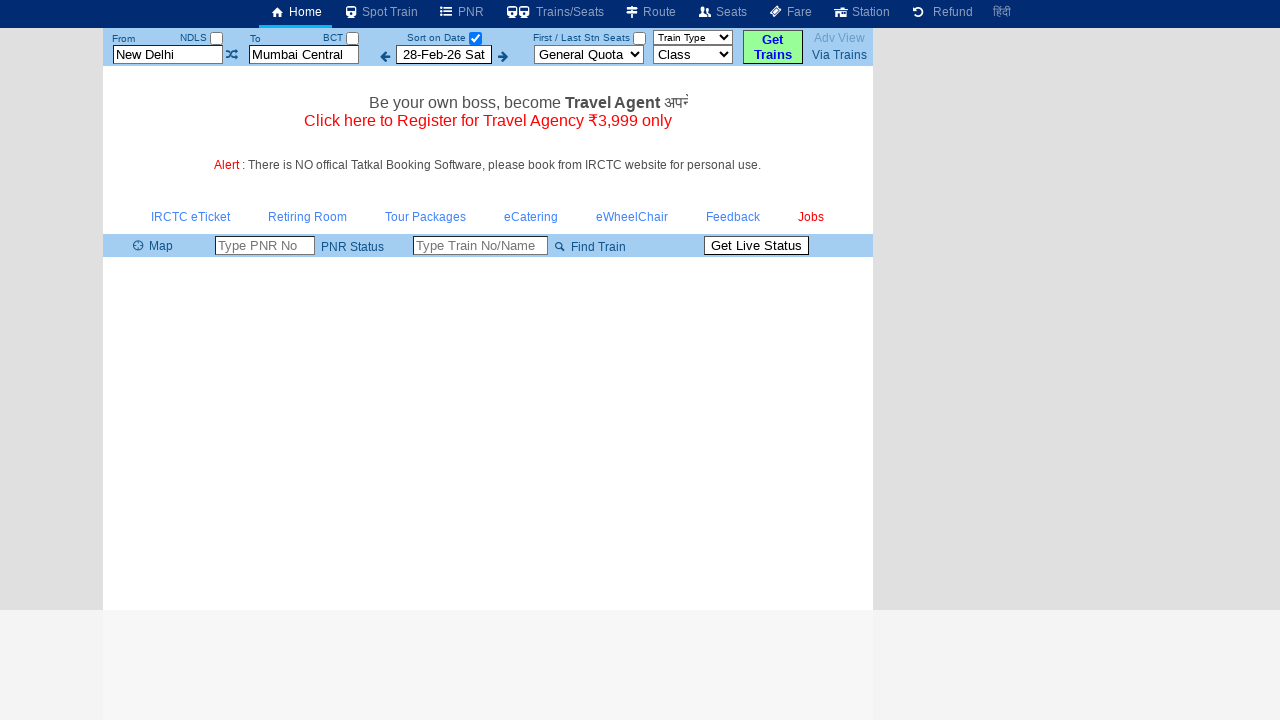

Cleared the 'From' station field on #txtStationFrom
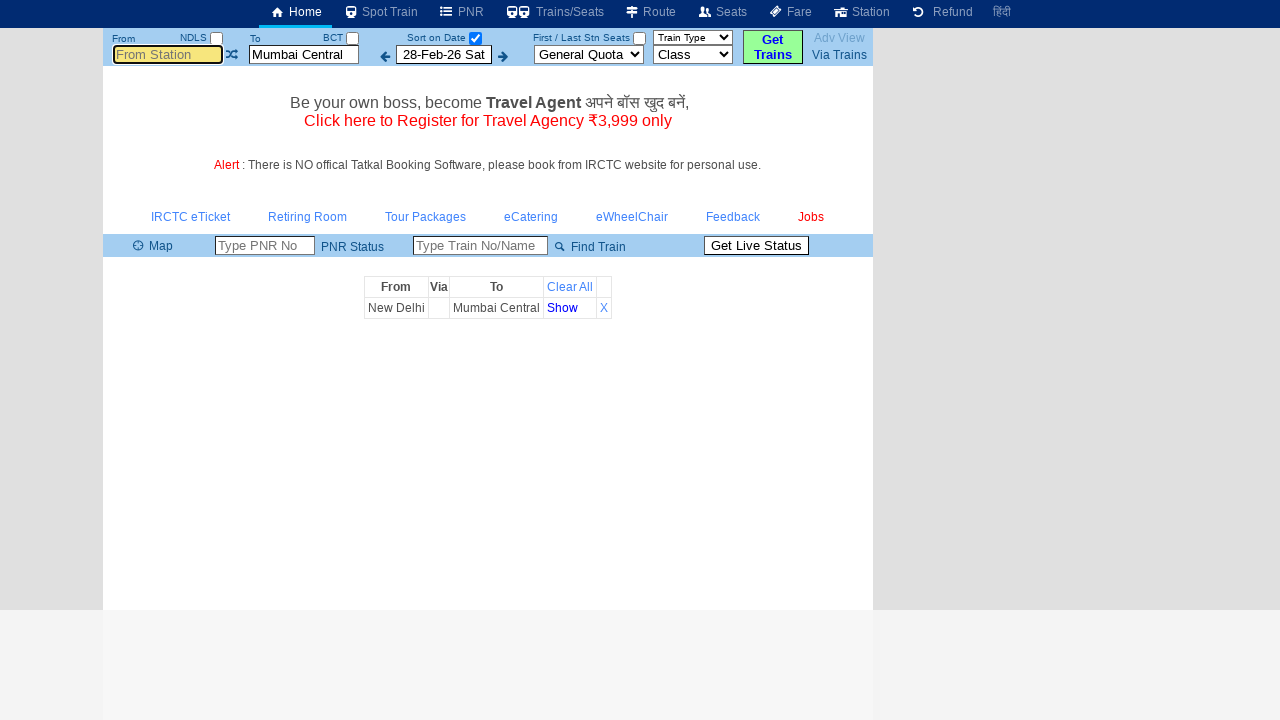

Filled 'From' station field with 'SCT' on #txtStationFrom
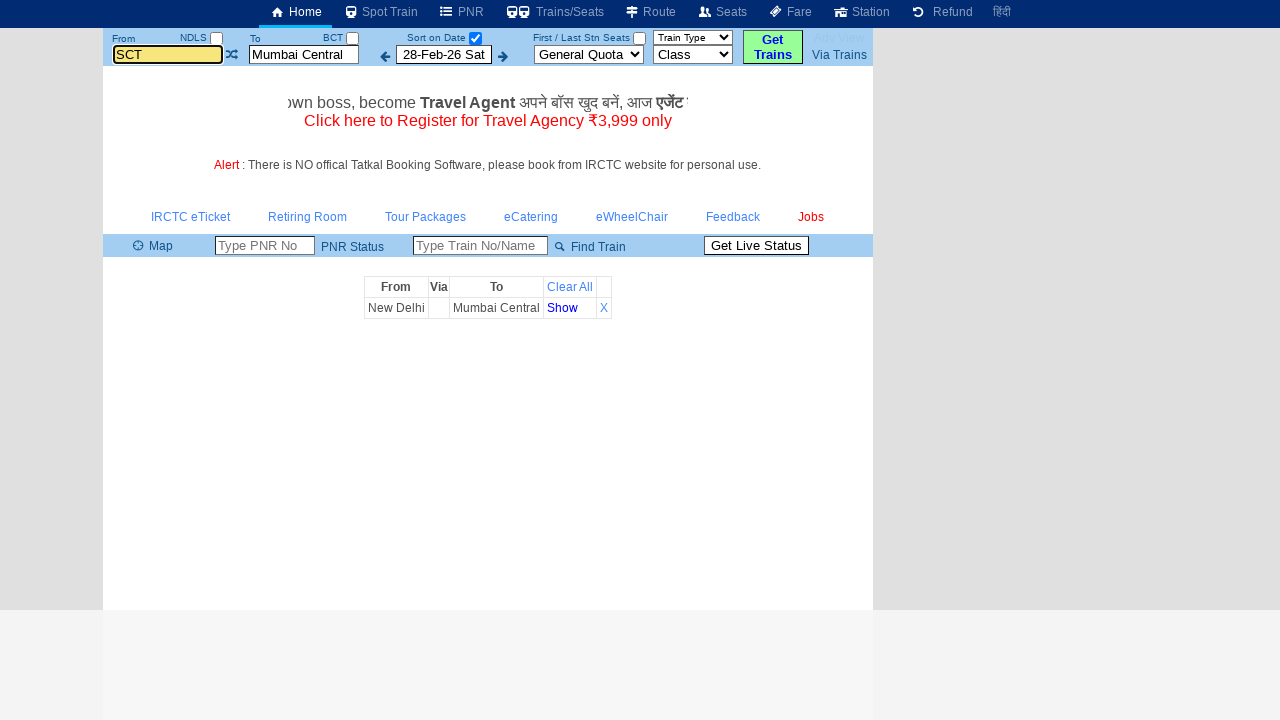

Pressed Tab key to move focus from 'From' field
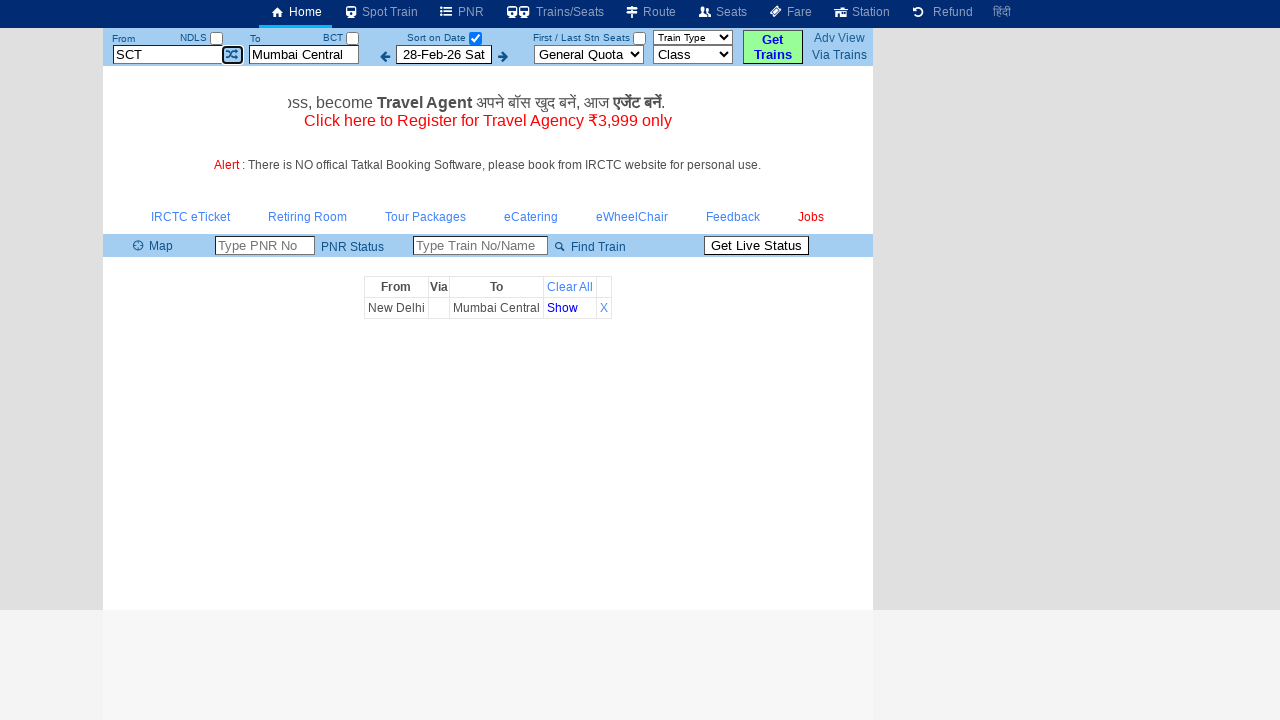

Cleared the 'To' station field on #txtStationTo
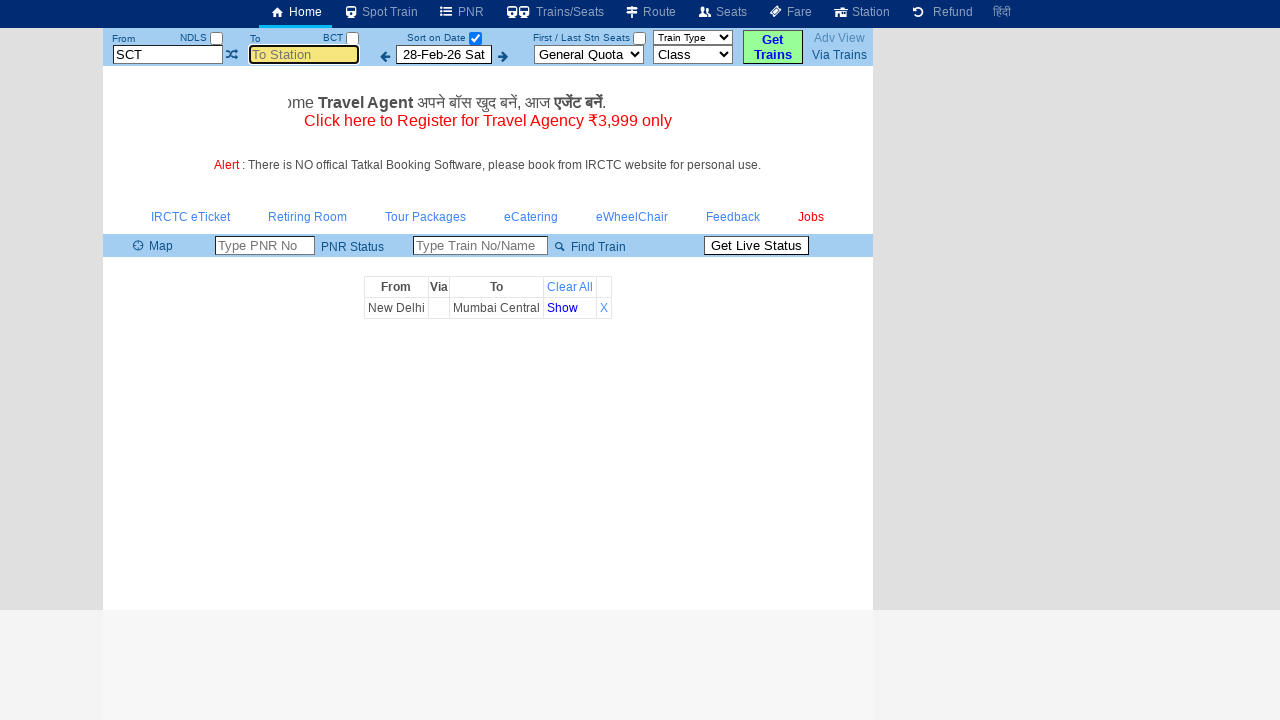

Filled 'To' station field with 'MAS' on #txtStationTo
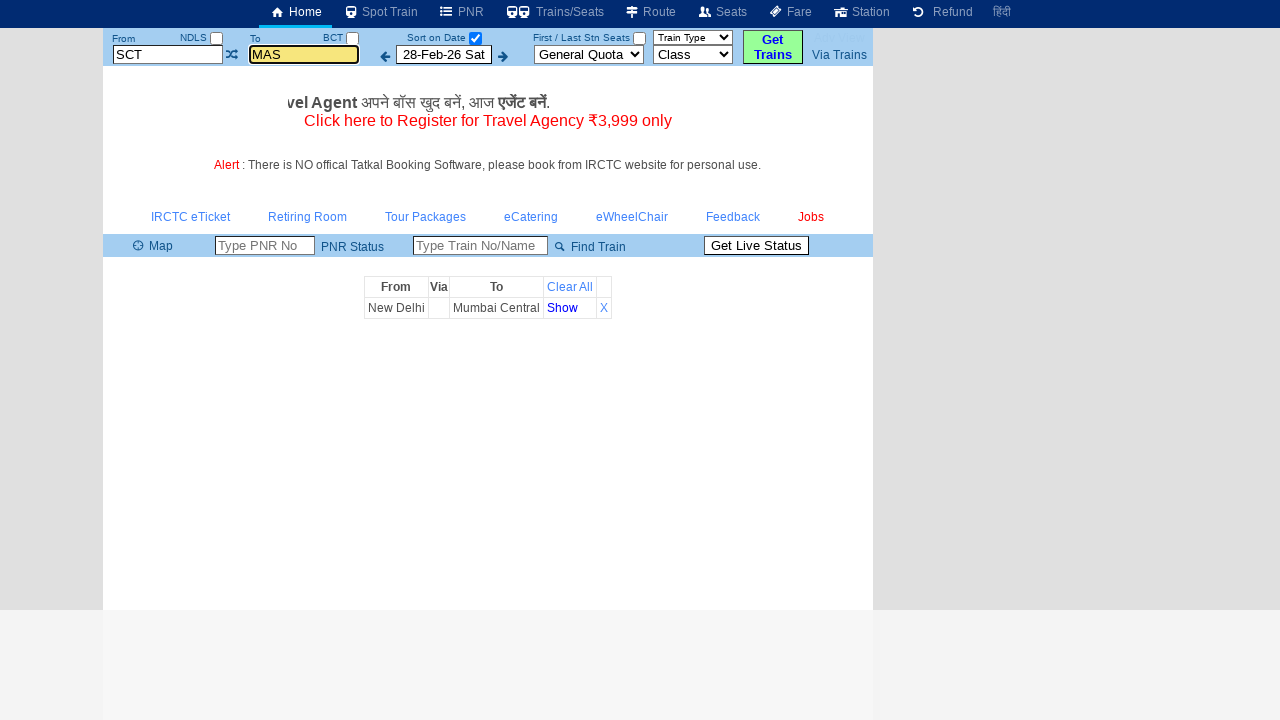

Pressed Tab key to move focus from 'To' field
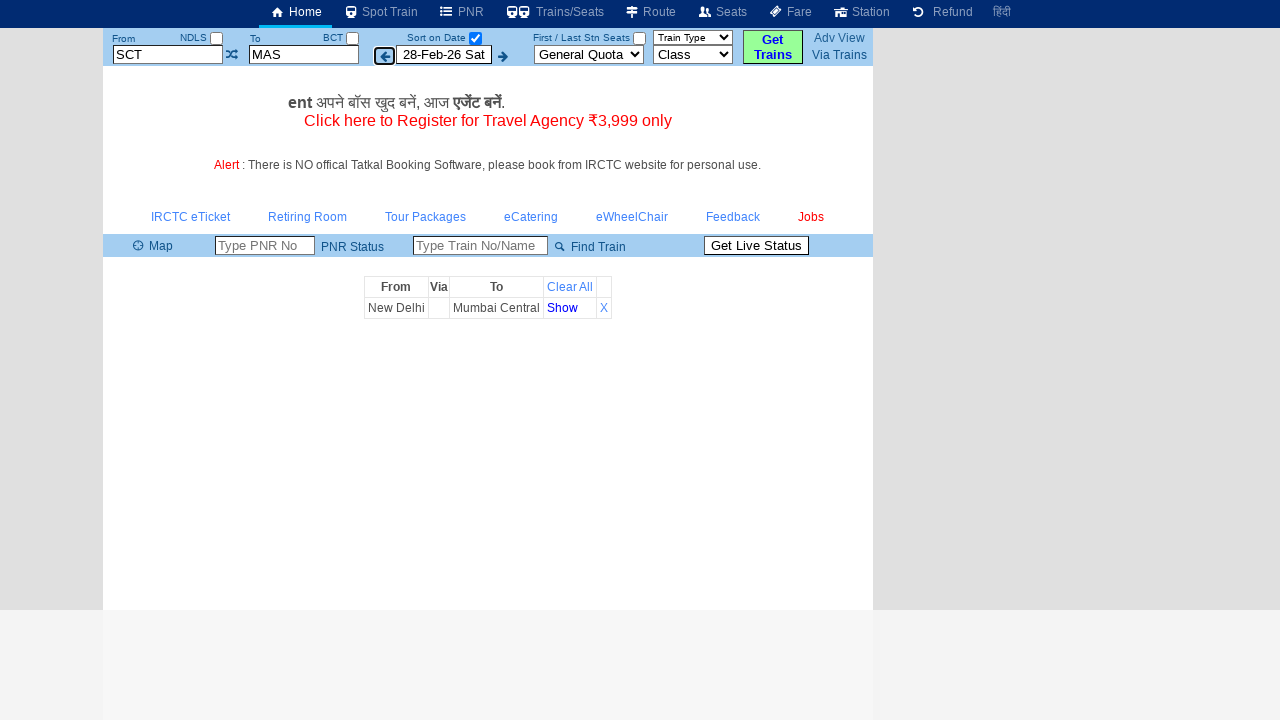

Waited 2000ms for autocomplete suggestions to settle
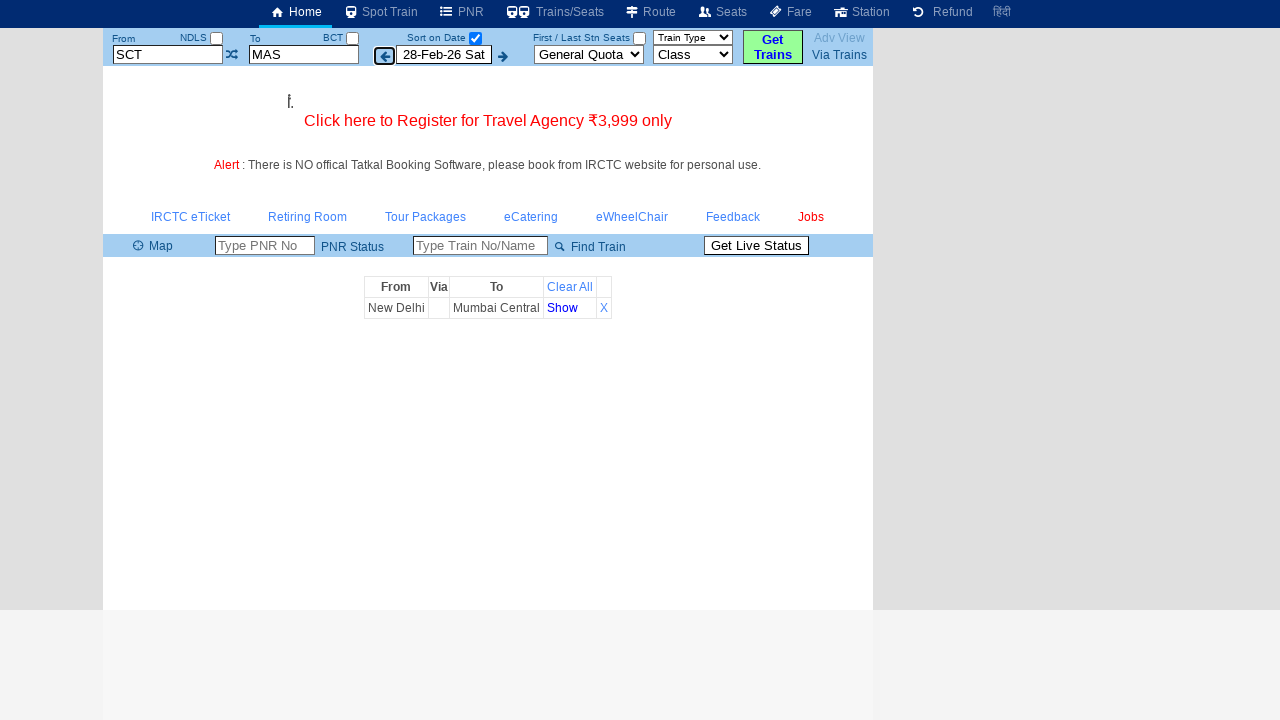

Clicked the date selection checkbox at (475, 38) on #chkSelectDateOnly
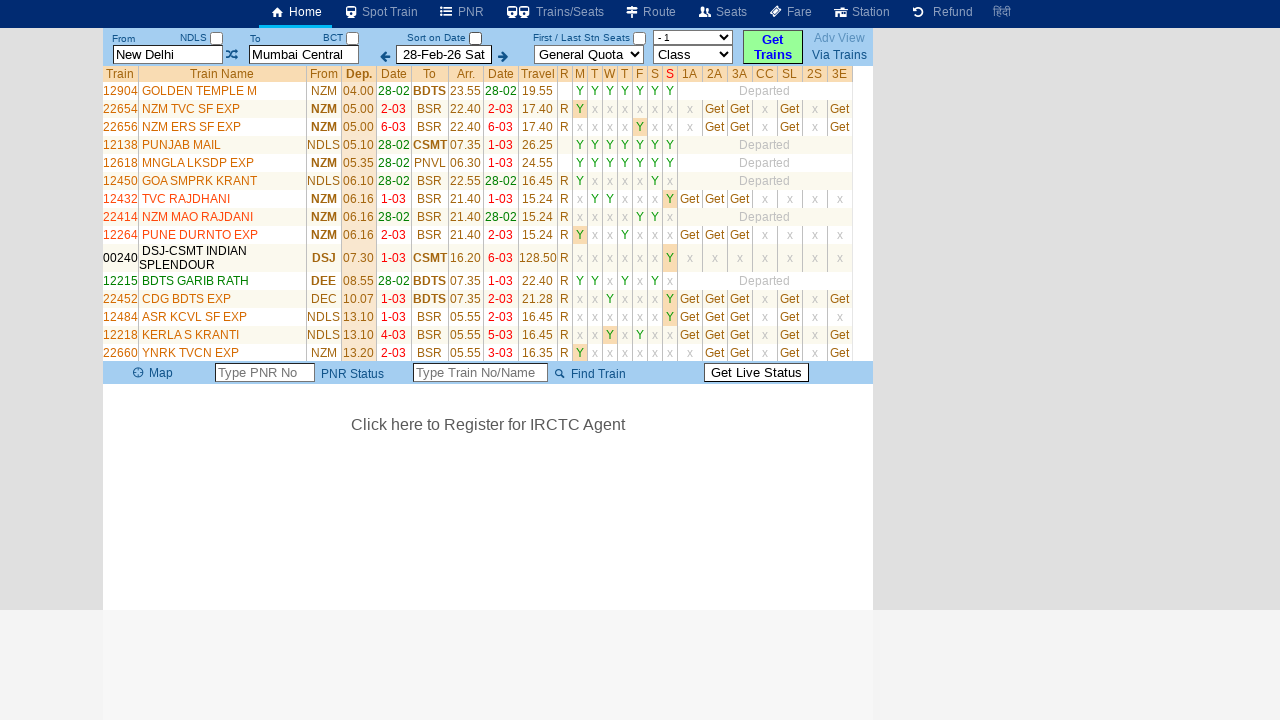

Train list table loaded with rows visible
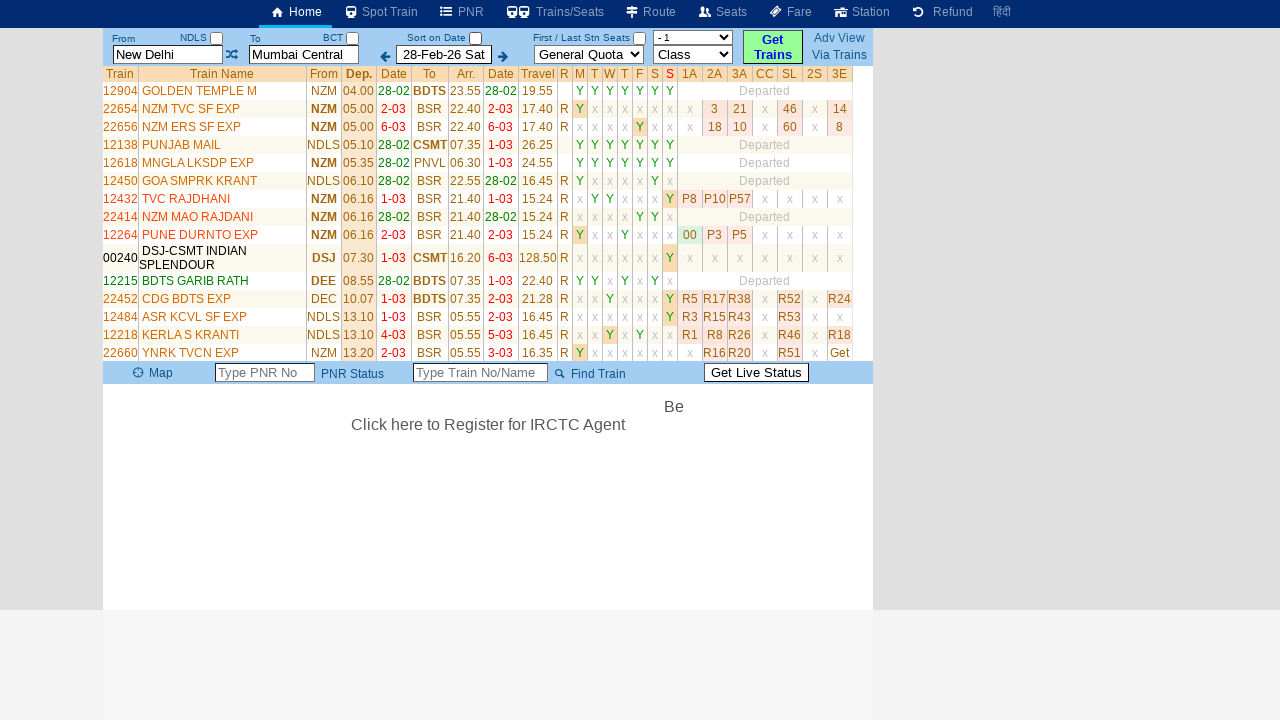

Train names visible in the train list table - search completed successfully
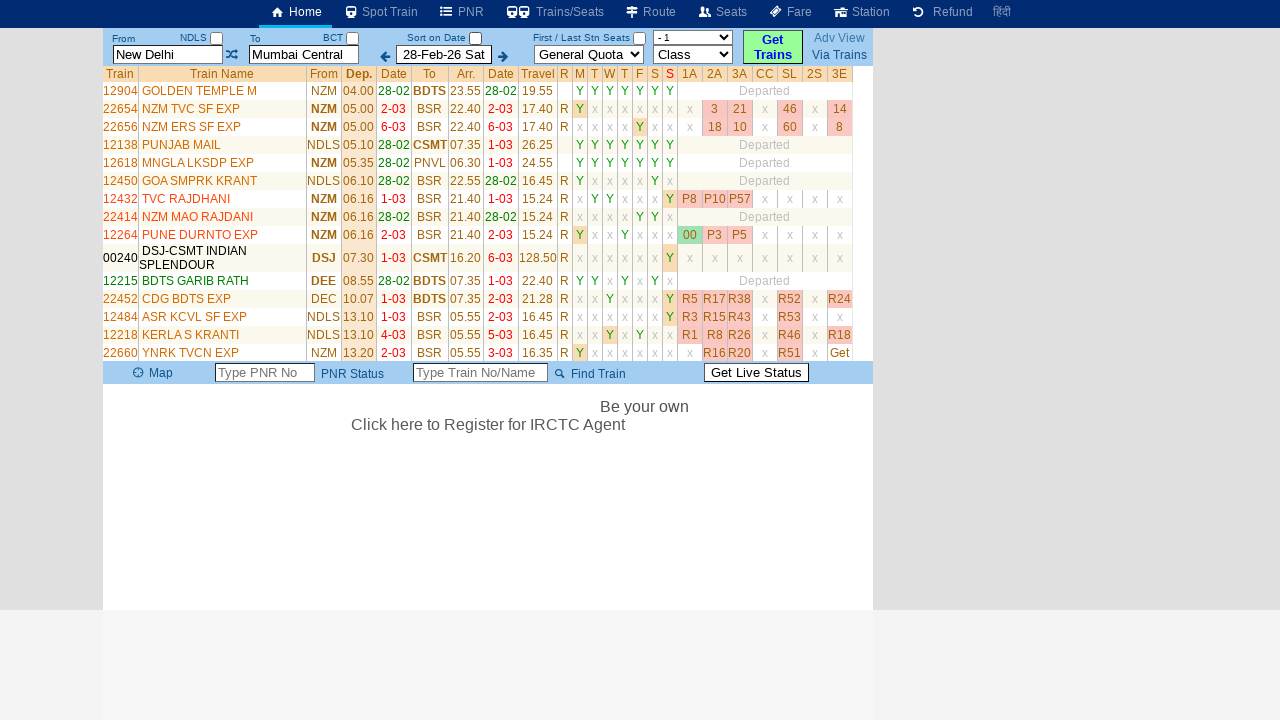

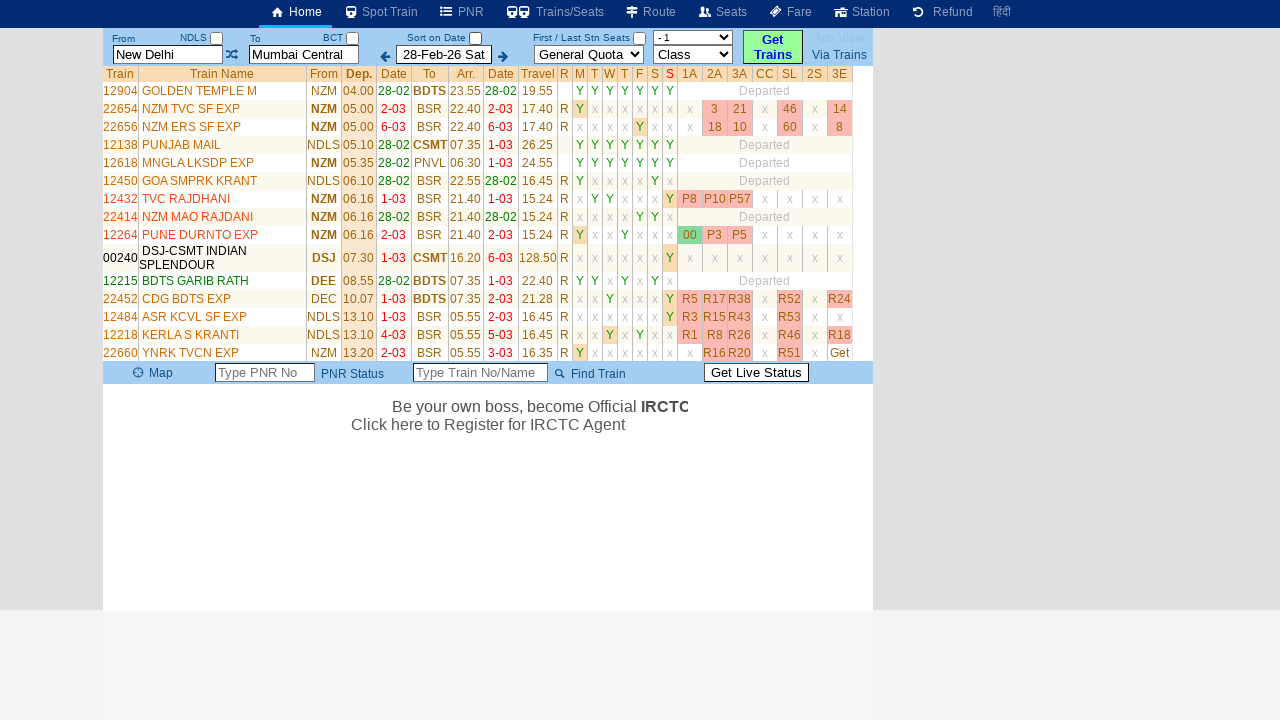